Tests navigation to the collection page by clicking the collection link in the navigation menu

Starting URL: https://forever-frontend-gules.vercel.app/

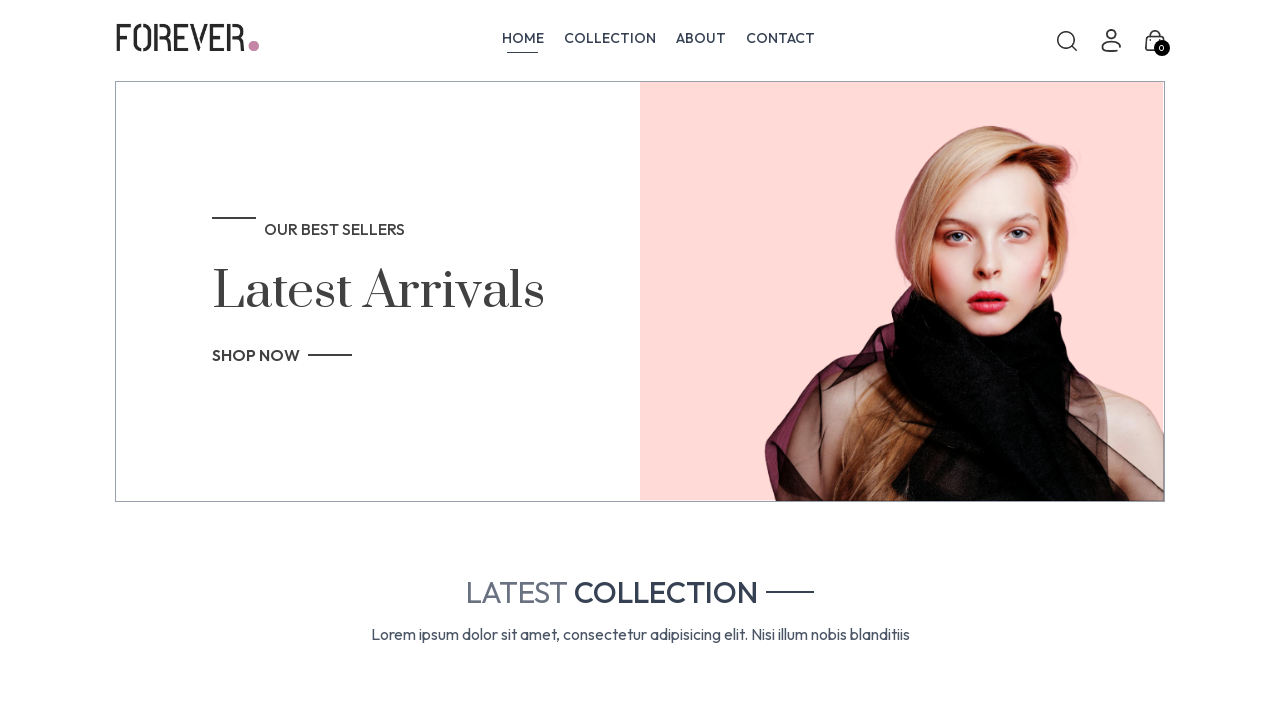

Clicked collection link in navigation menu at (610, 38) on xpath=//*[@id='root']/div/div[1]/ul/a[2]/p
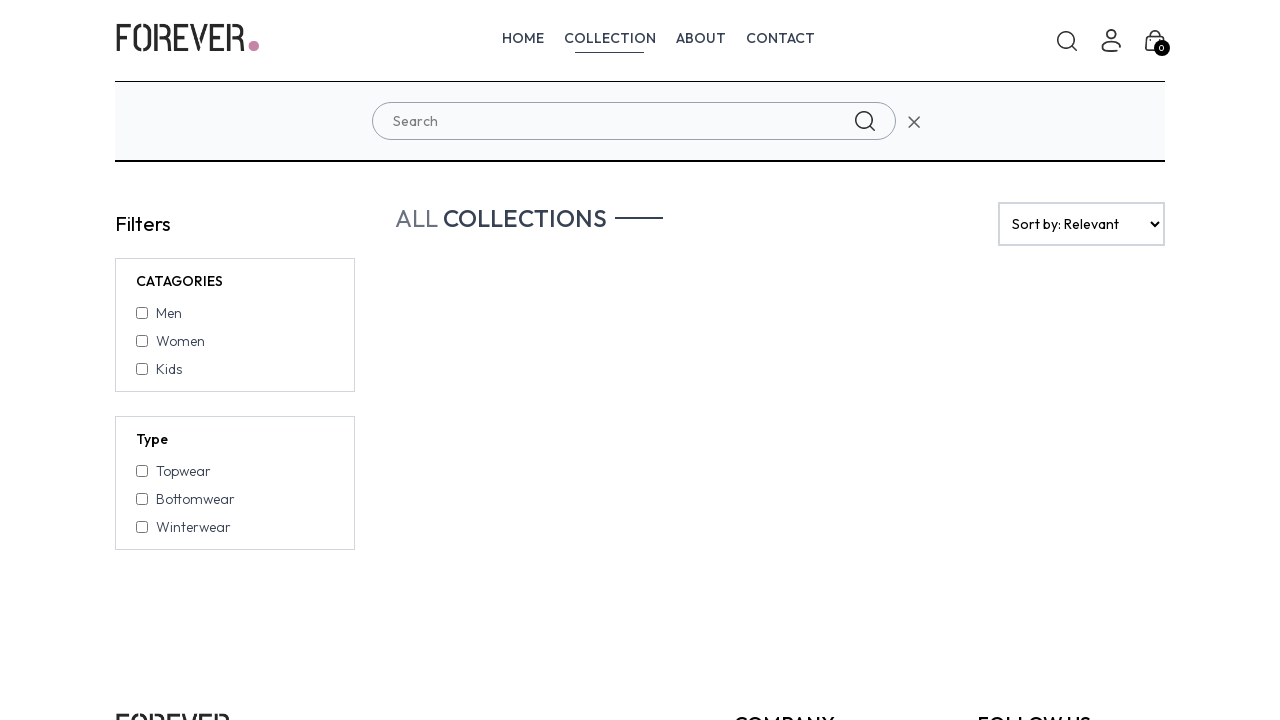

Navigation to collection page completed and network idle
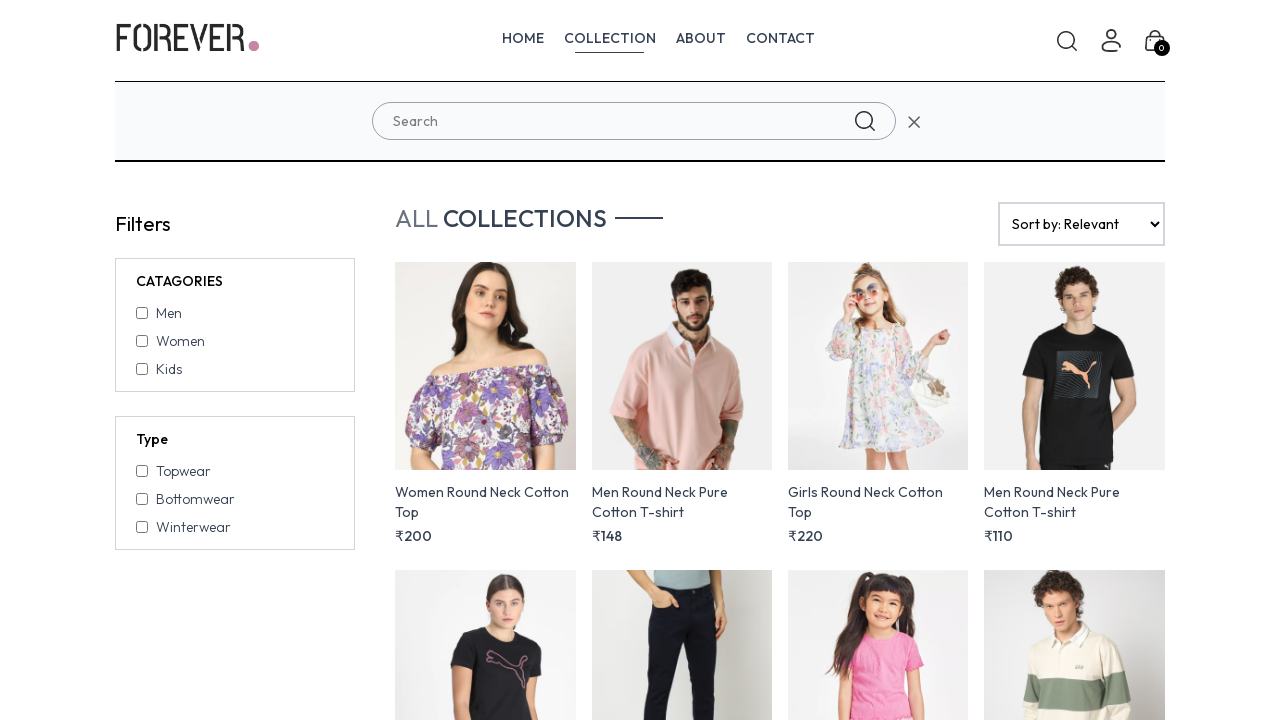

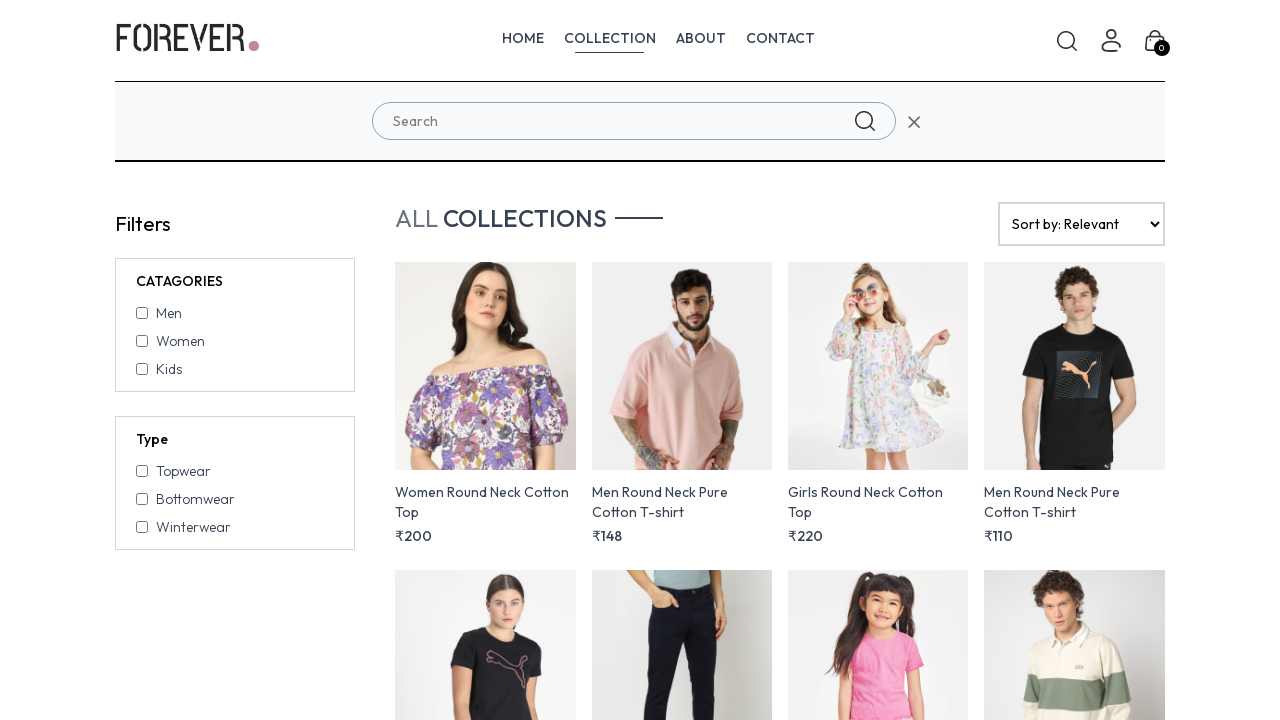